Tests dynamic loading by clicking start button and waiting excessive time for "Hello World!" text to appear

Starting URL: https://automationfc.github.io/dynamic-loading/

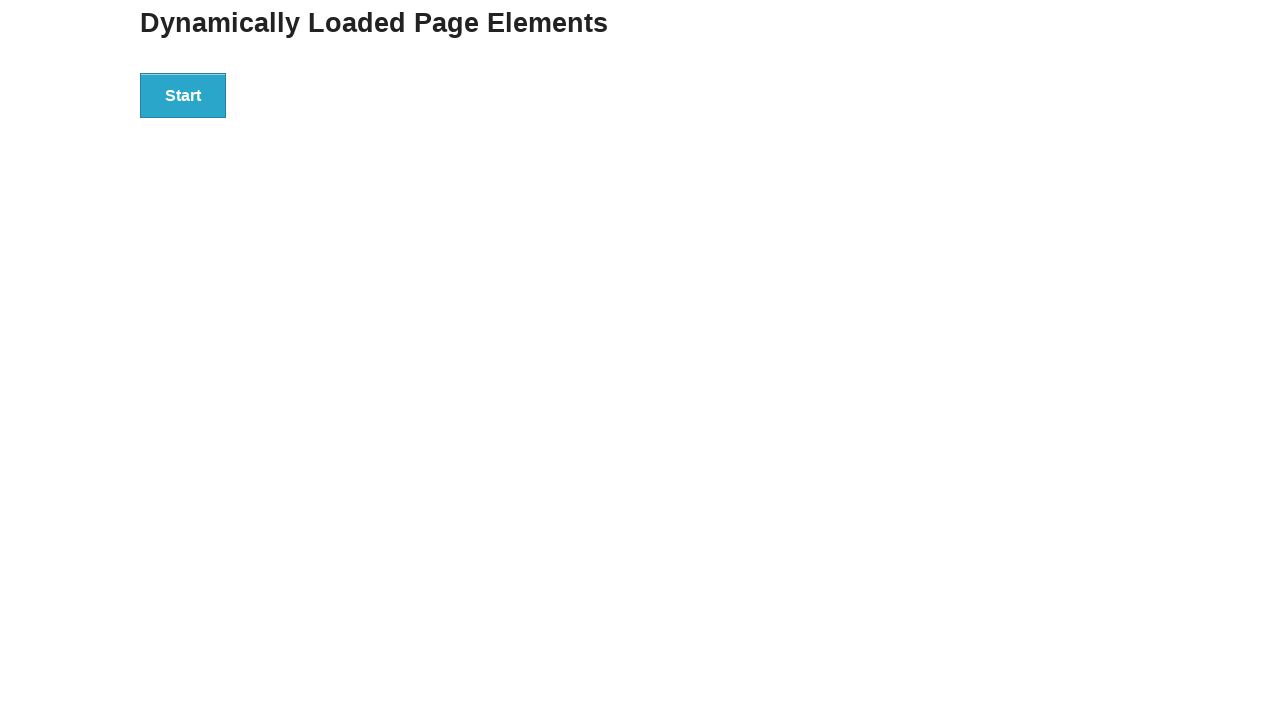

Clicked start button to trigger dynamic loading at (183, 95) on div[id='start'] button
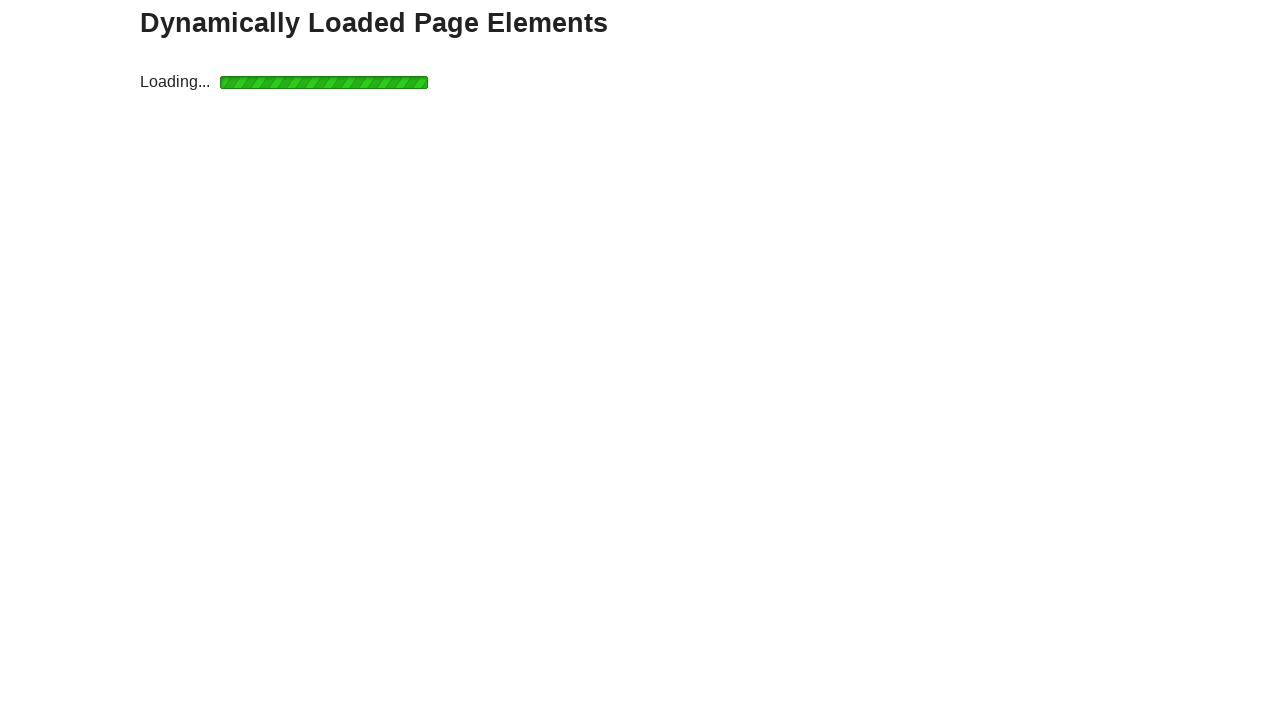

Waited 10 seconds for dynamic content to load
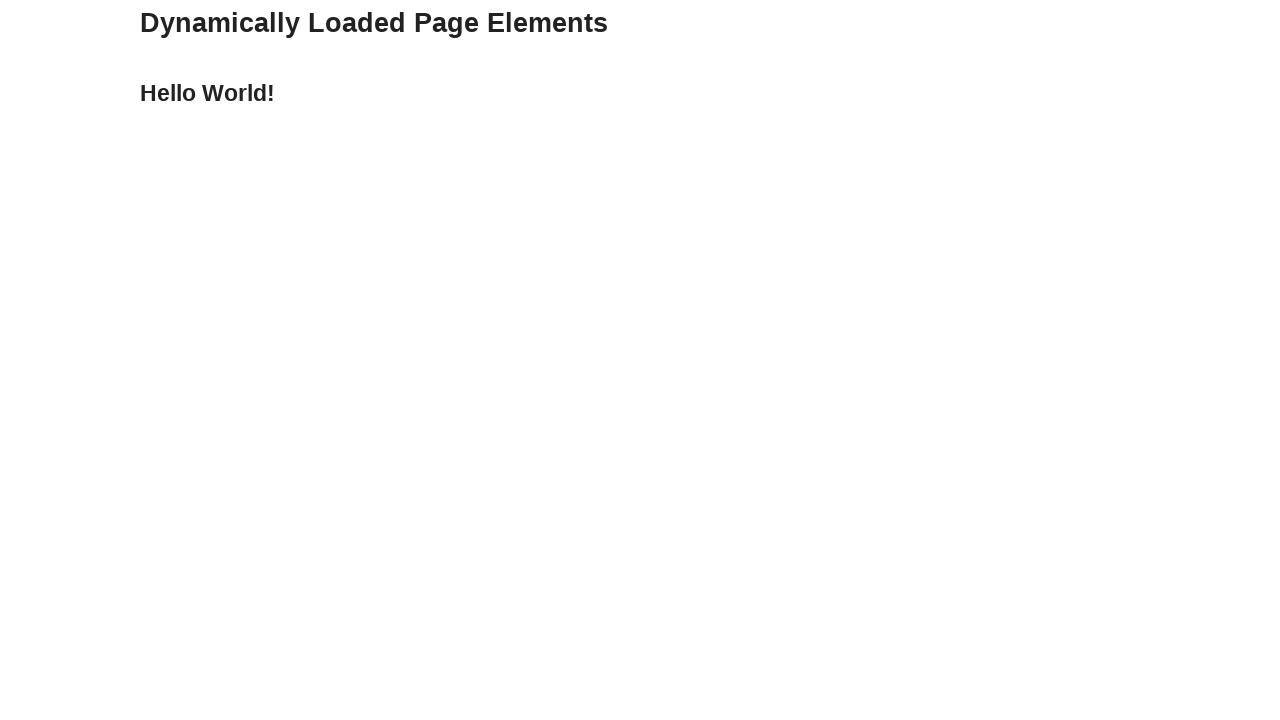

Verified 'Hello World!' text appeared after excessive wait time
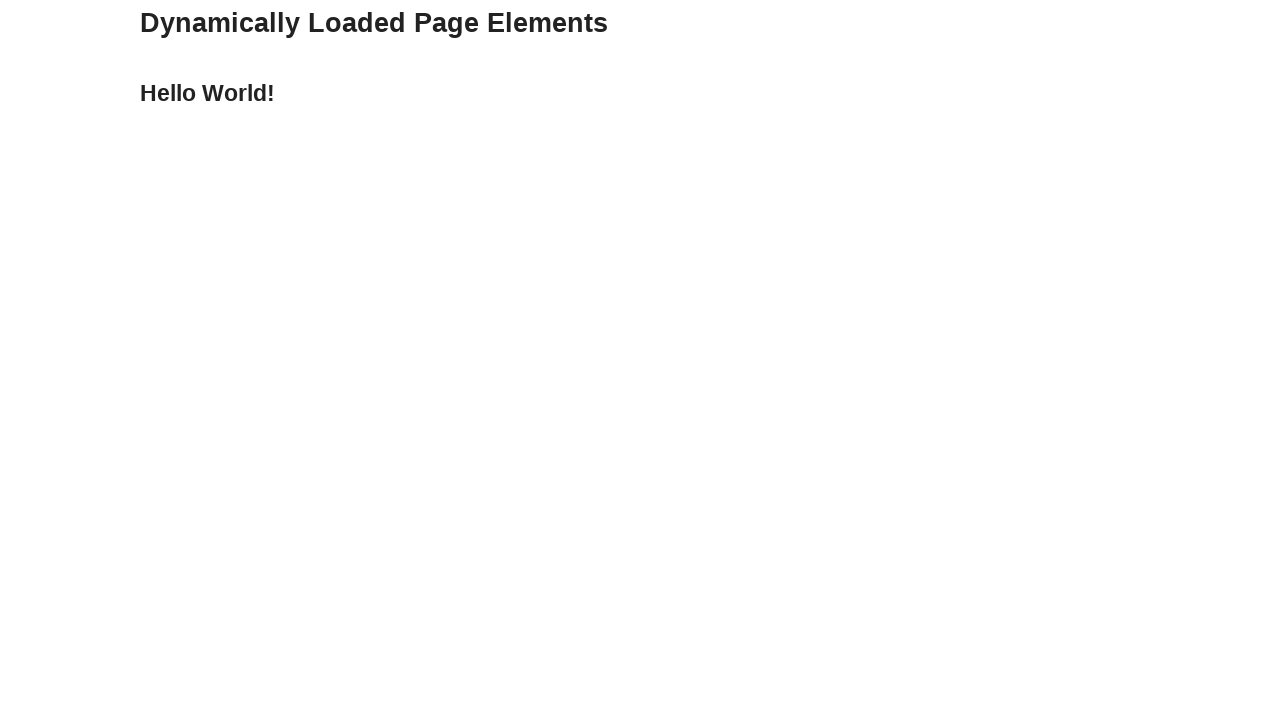

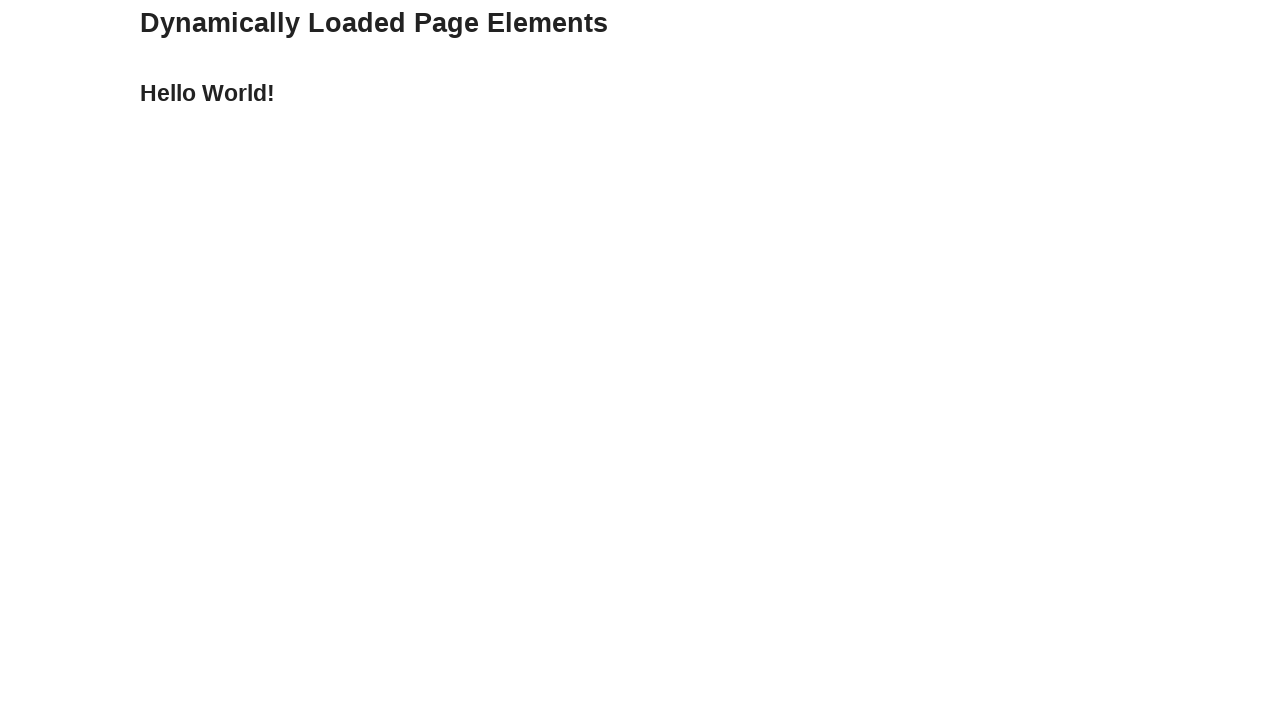